Tests that an error message appears when entering a non-existent phone number in the password recovery form

Starting URL: https://b2c.passport.rt.ru/

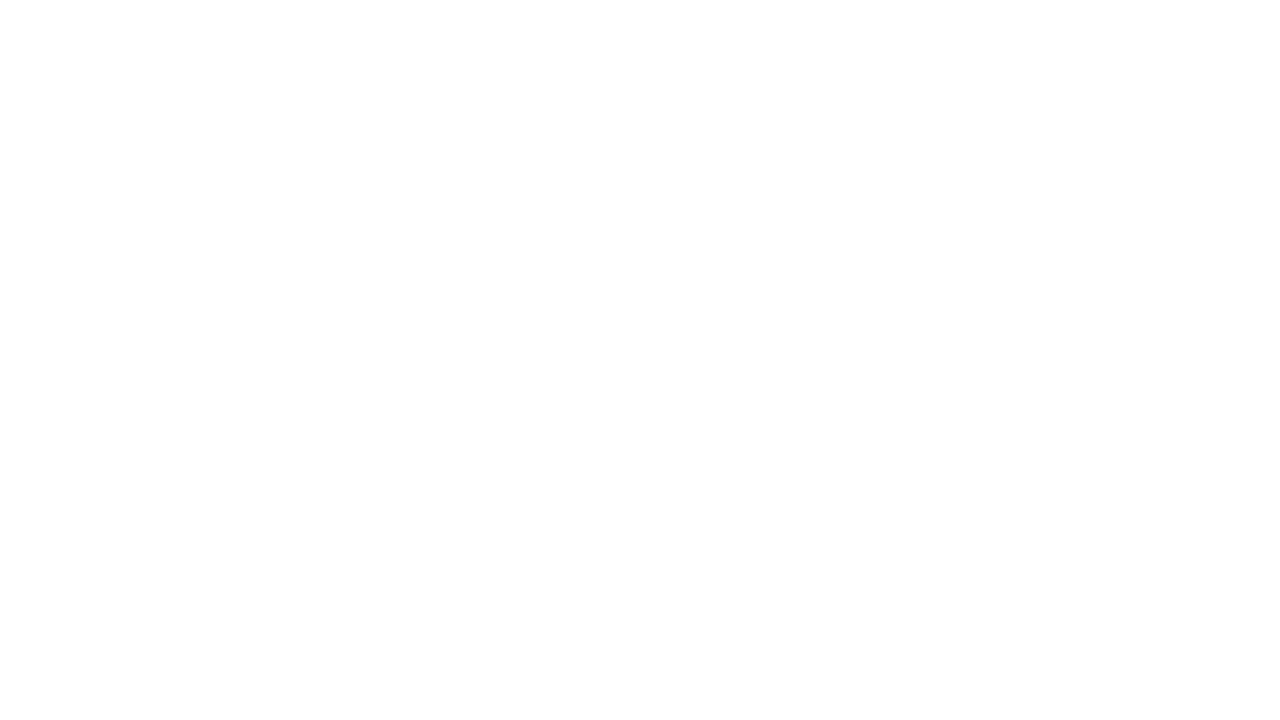

Clicked 'Forgot password' link at (1102, 361) on #forgot_password
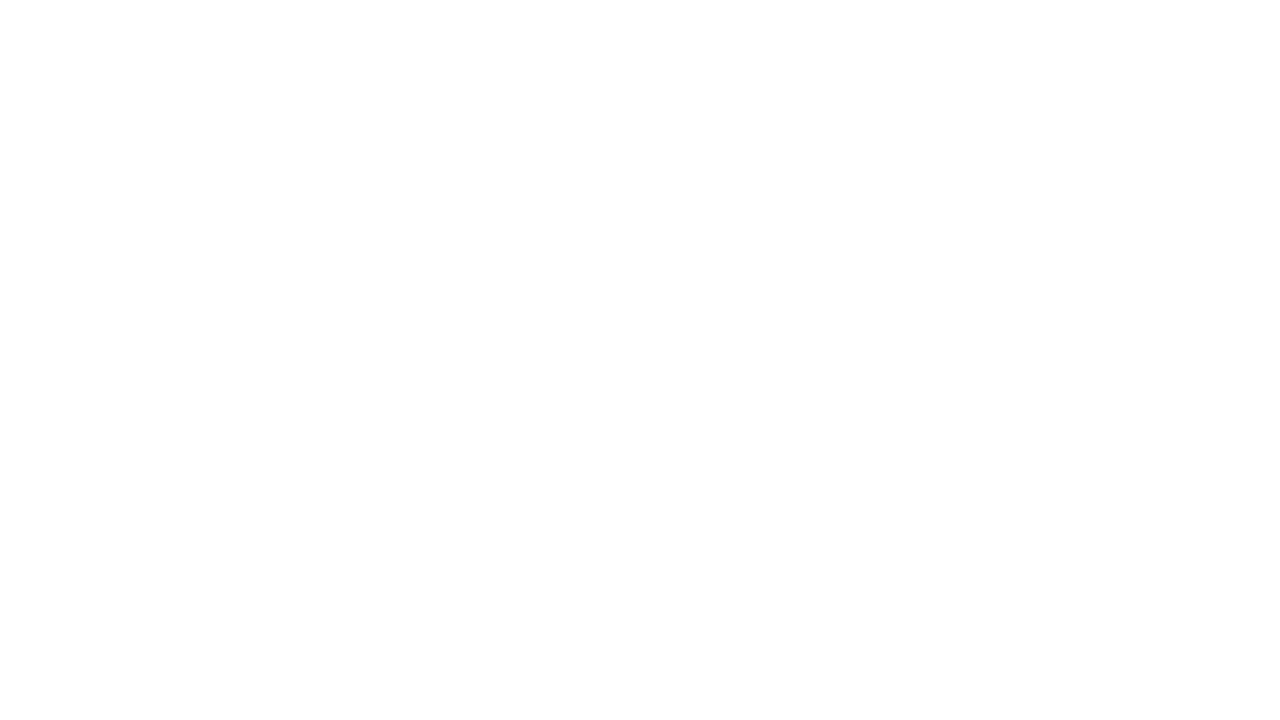

Phone tab selector appeared
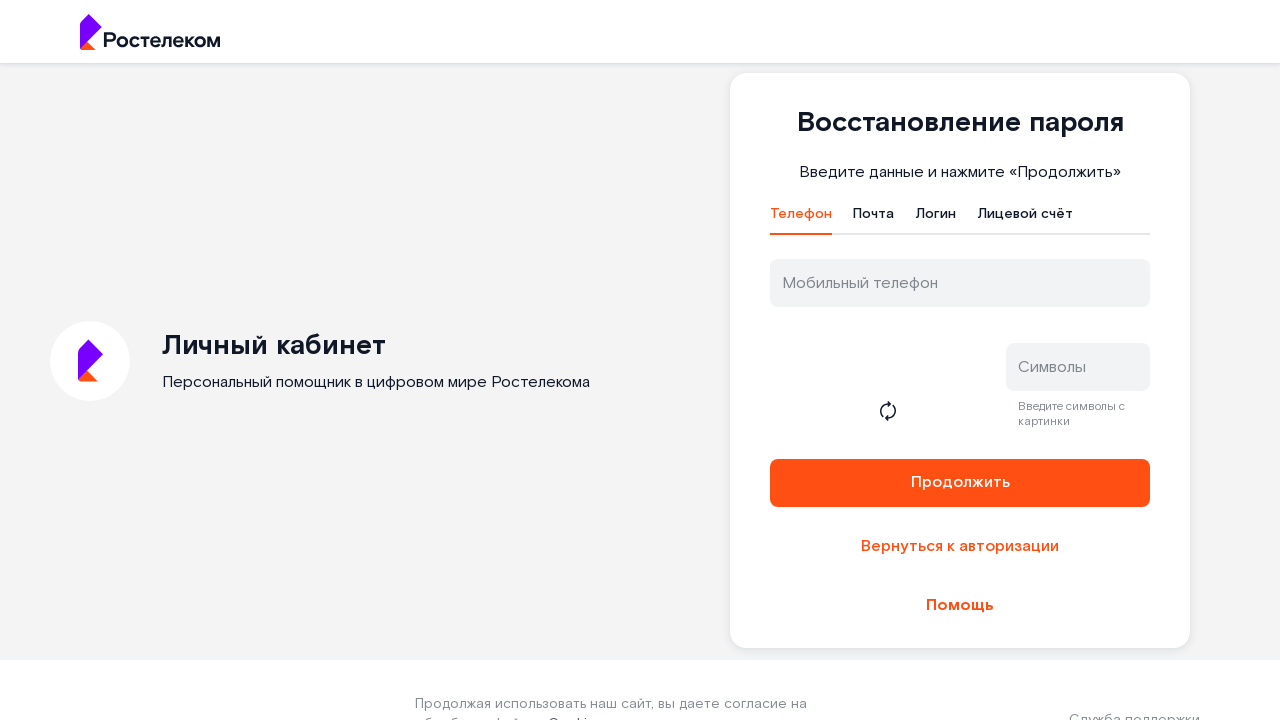

Clicked 'Phone' tab at (801, 219) on #t-btn-tab-phone
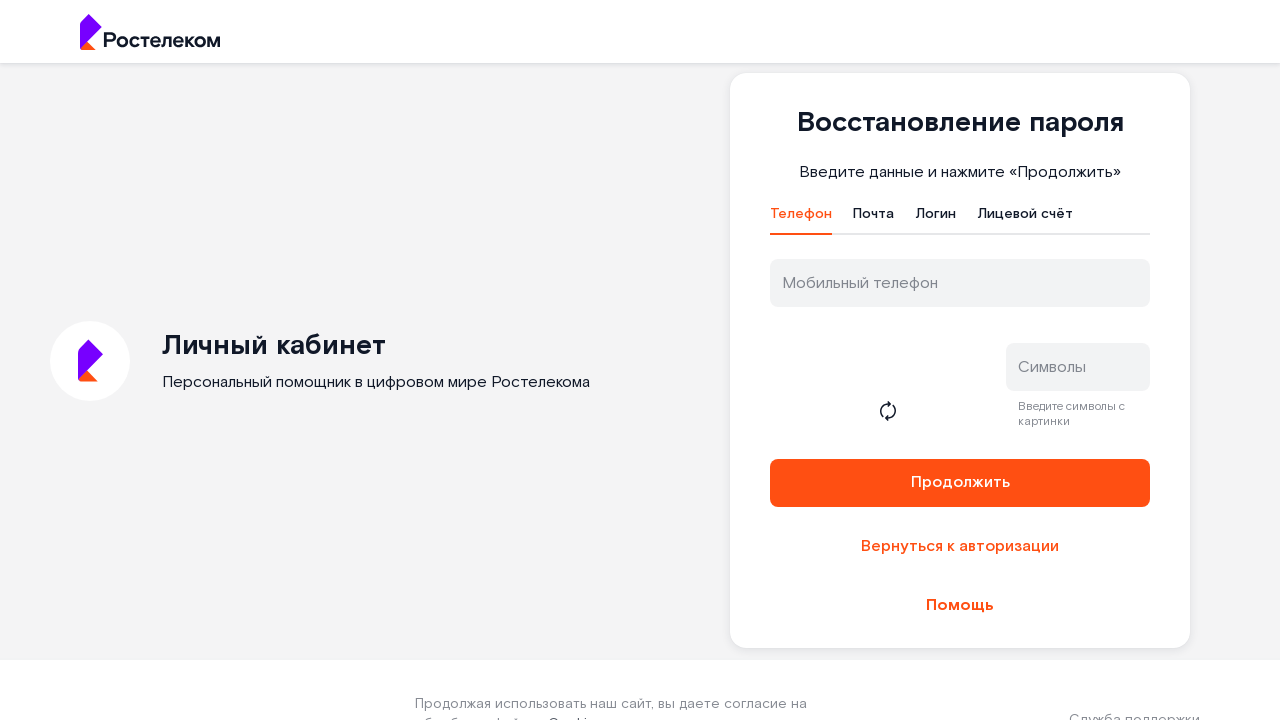

Entered non-existent phone number '375999999999' in username field on #username
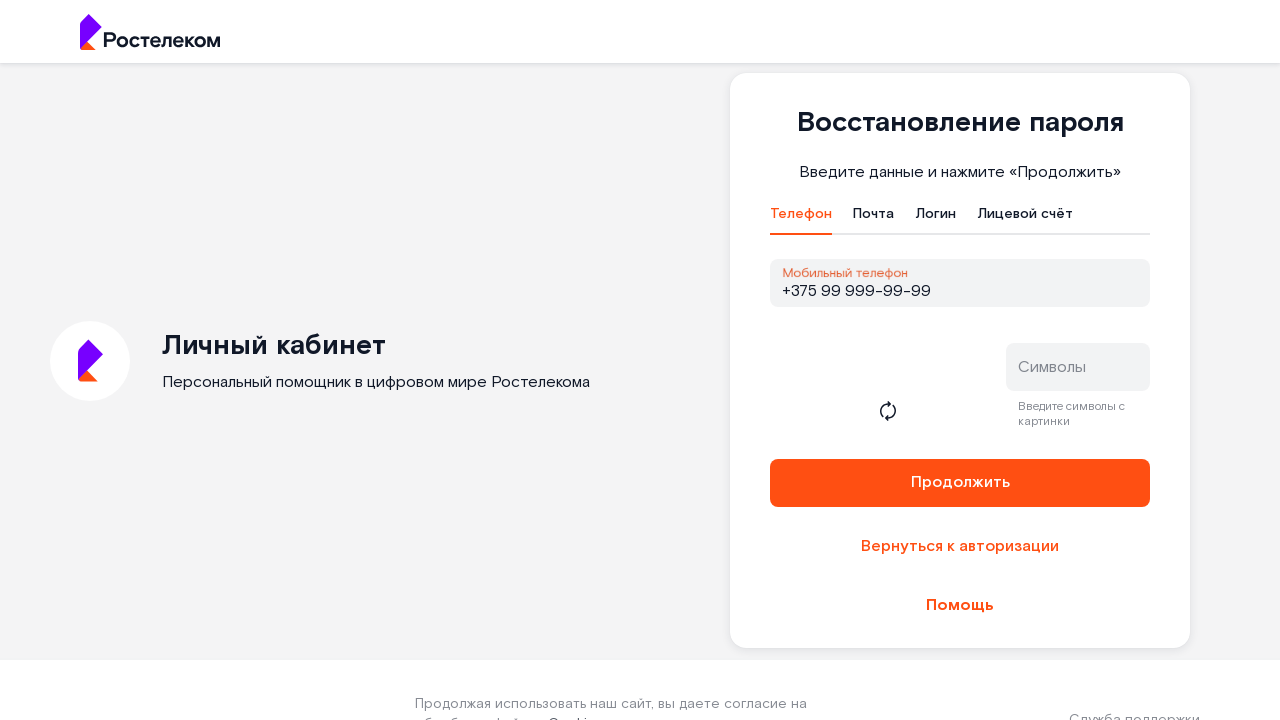

Clicked 'Continue' button to submit recovery request at (960, 483) on #reset
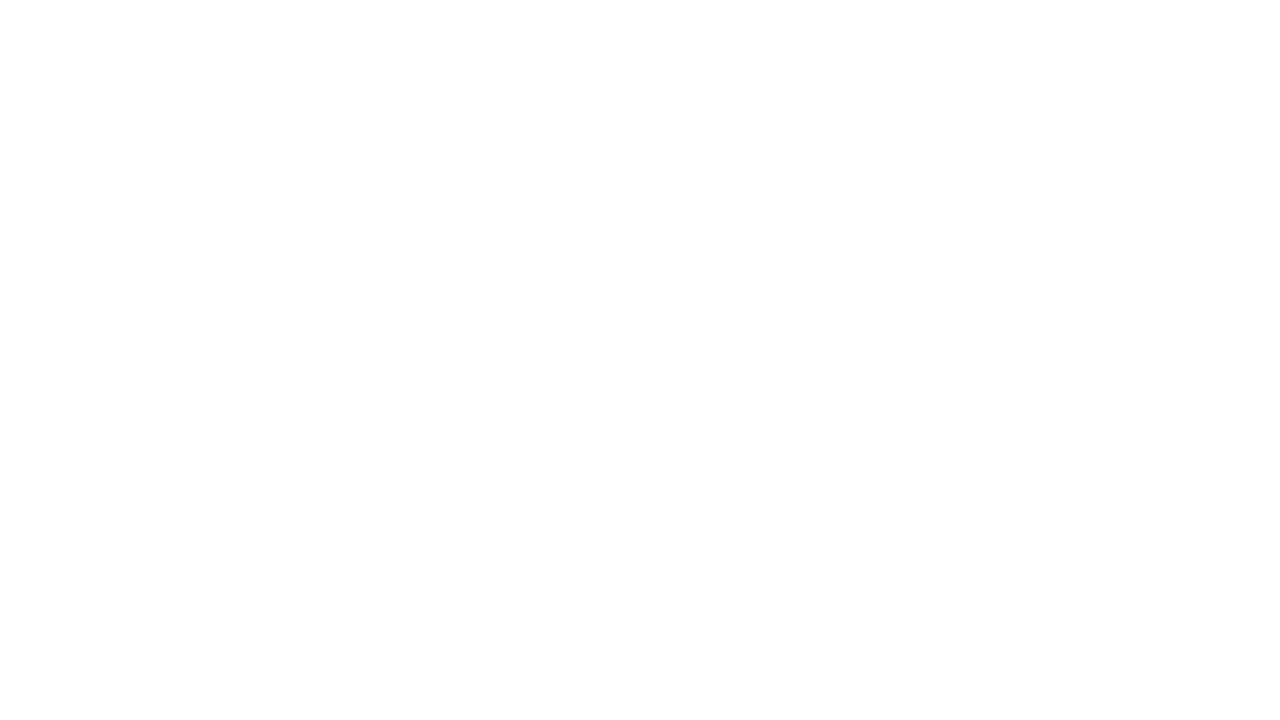

Error message appeared for non-existent account
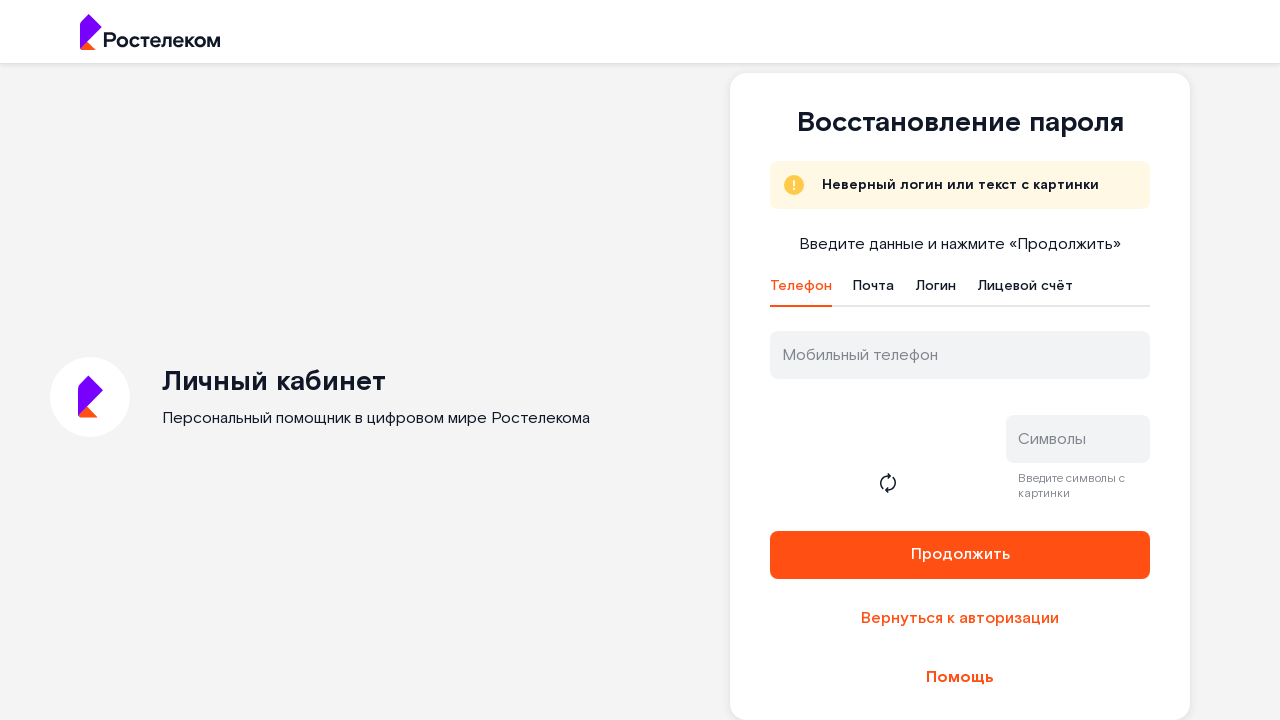

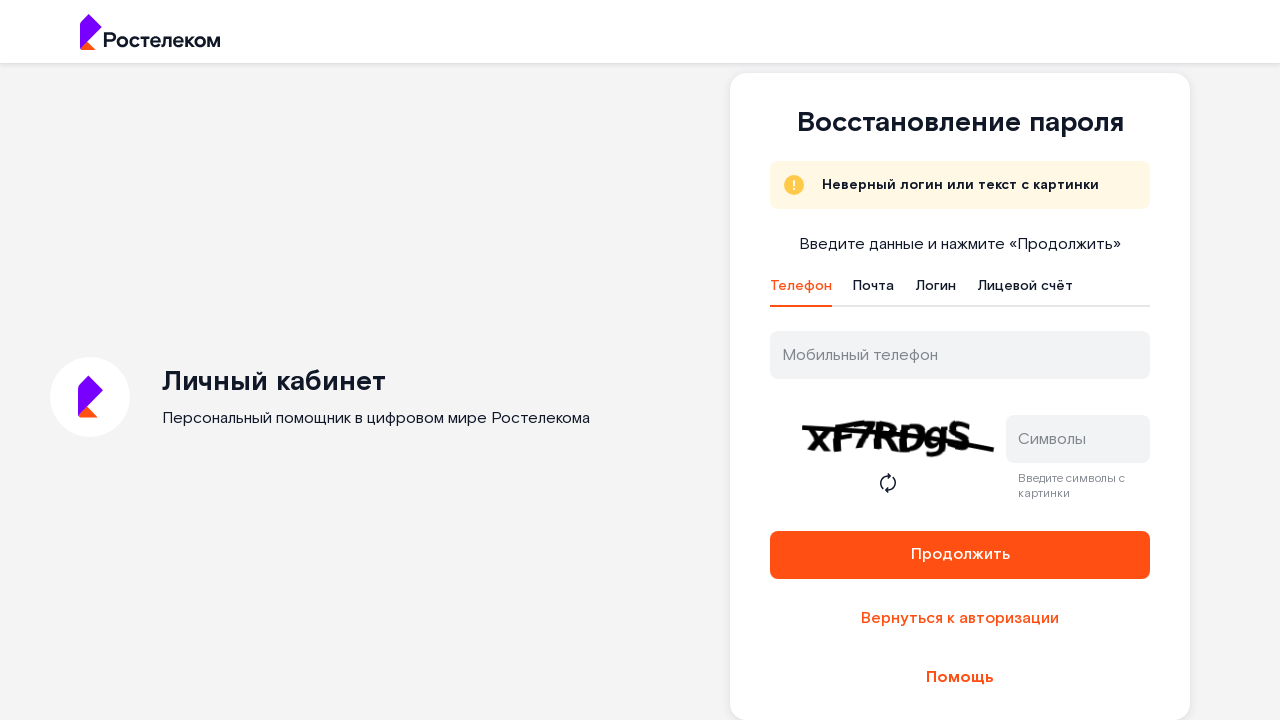